Navigates to example.com and clicks the first anchor link on the page 3 times in sequence, waiting 1 second between each click.

Starting URL: https://example.com

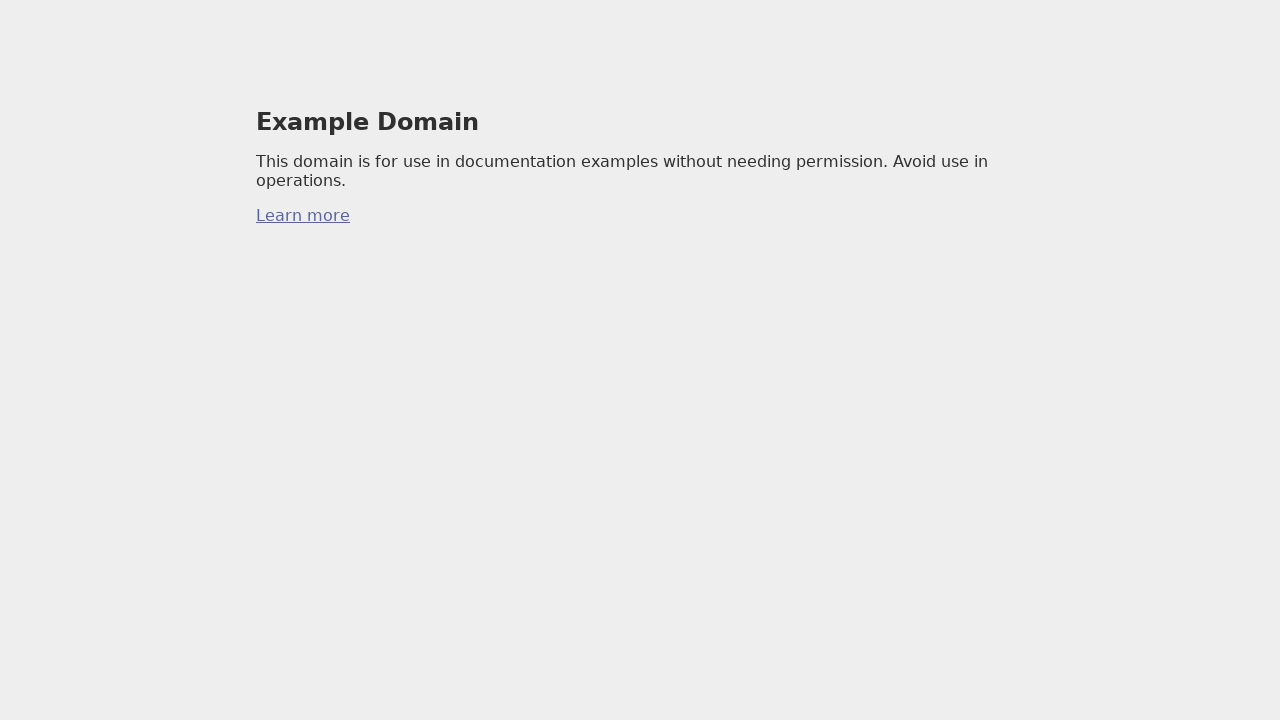

Navigated to https://example.com
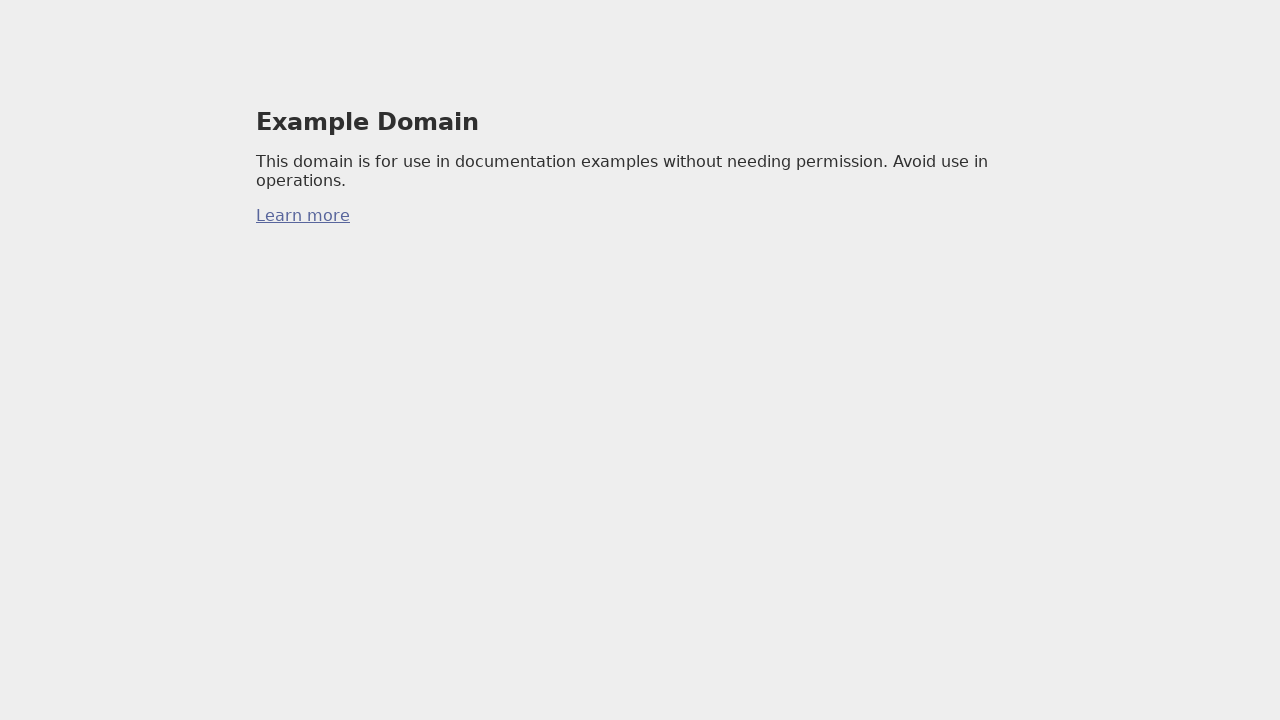

Clicked first anchor link (iteration 1 of 3) at (303, 216) on a >> nth=0
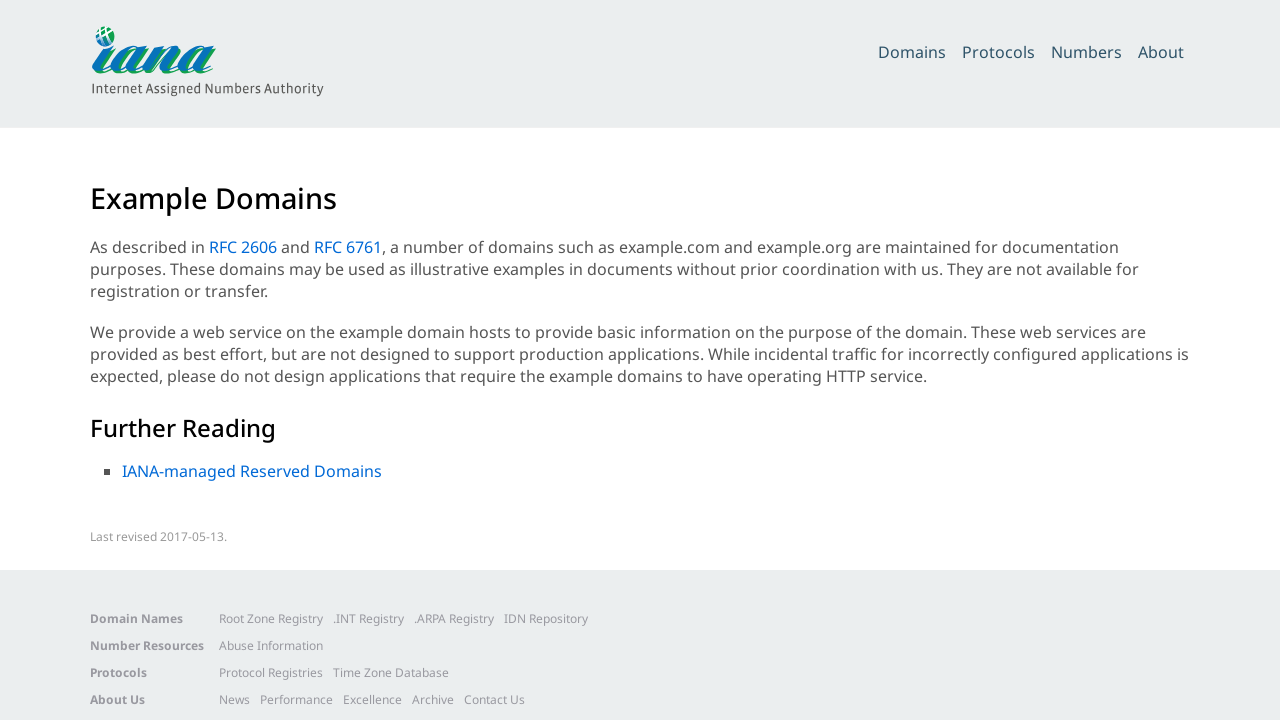

Waited 1 second
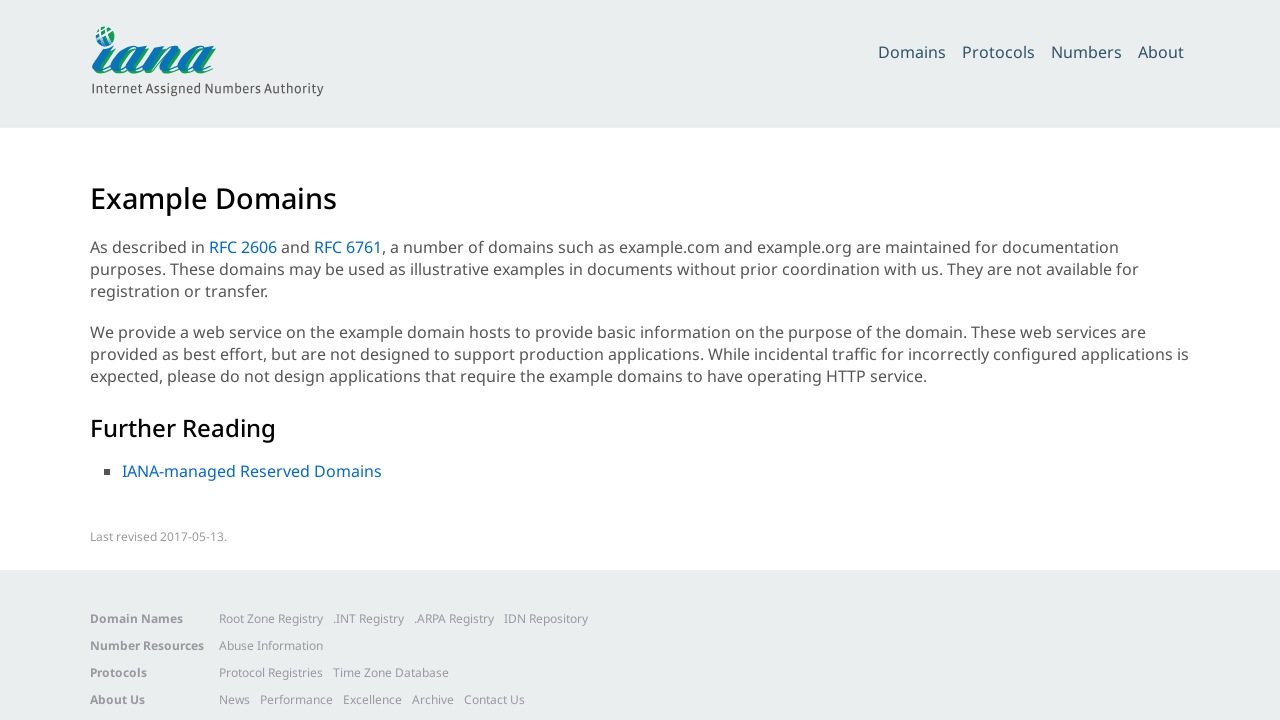

Clicked first anchor link (iteration 2 of 3) at (207, 61) on a >> nth=0
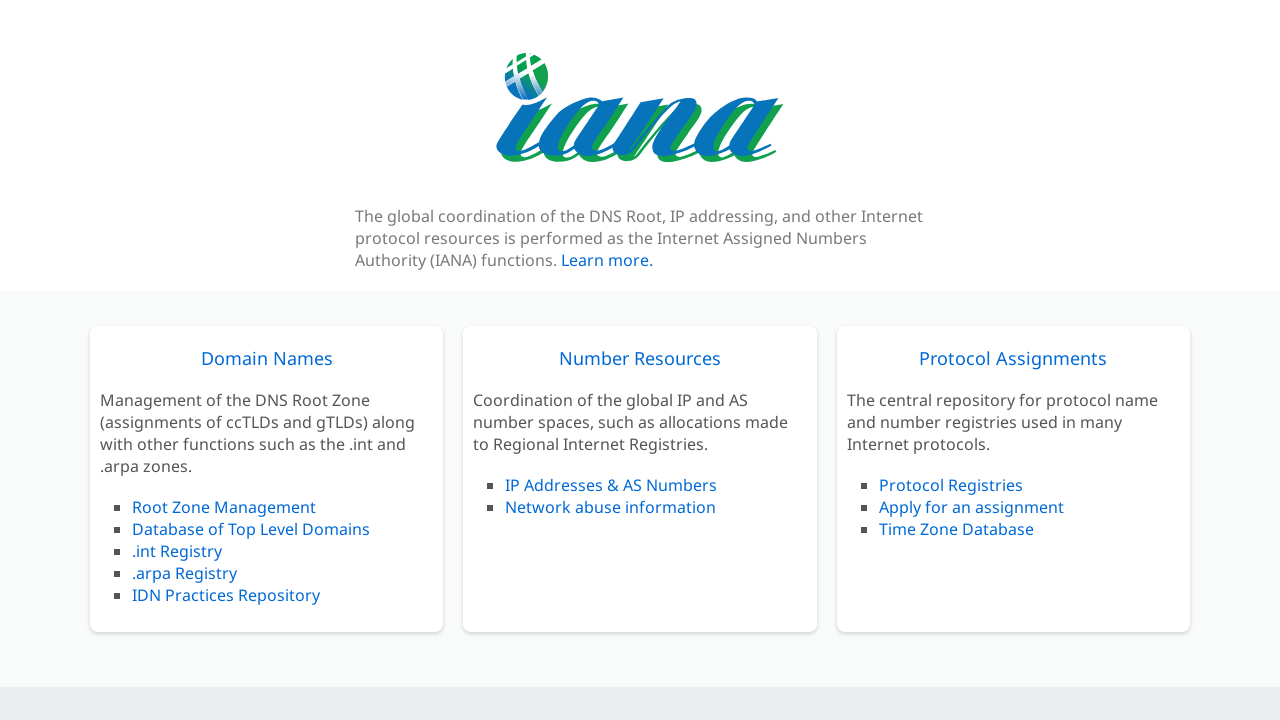

Waited 1 second
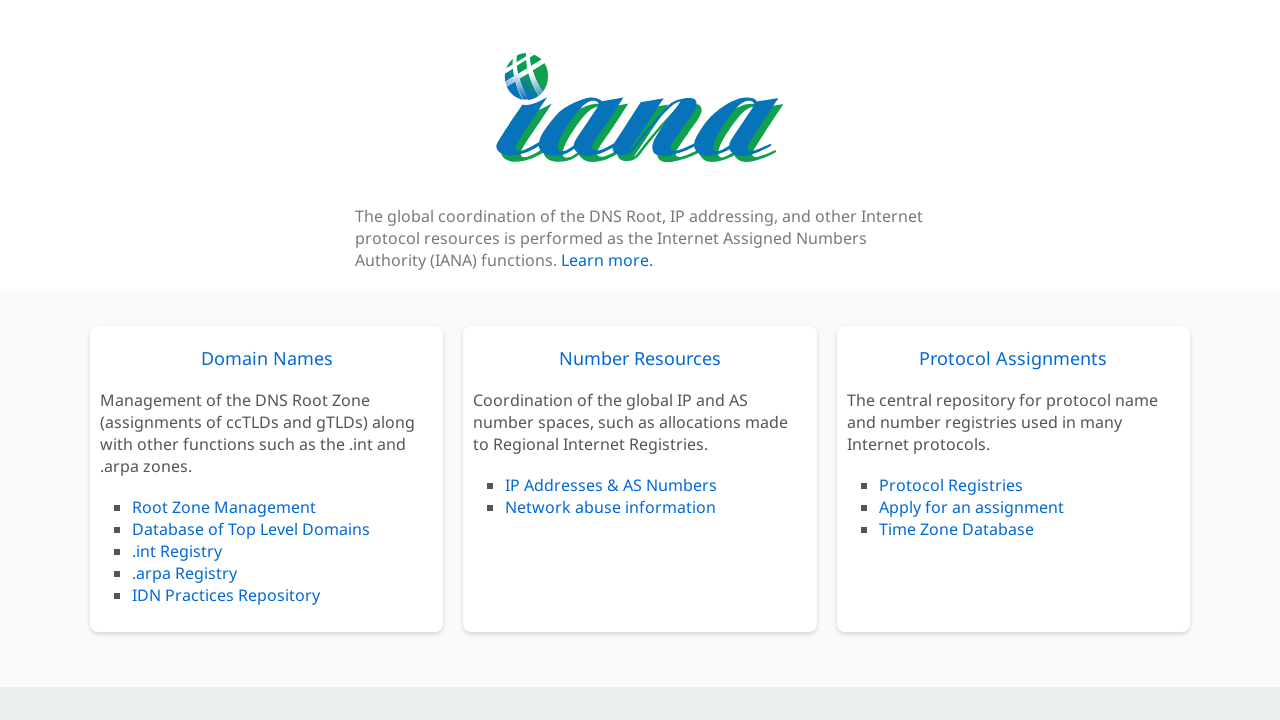

Clicked first anchor link (iteration 3 of 3) at (607, 260) on a >> nth=0
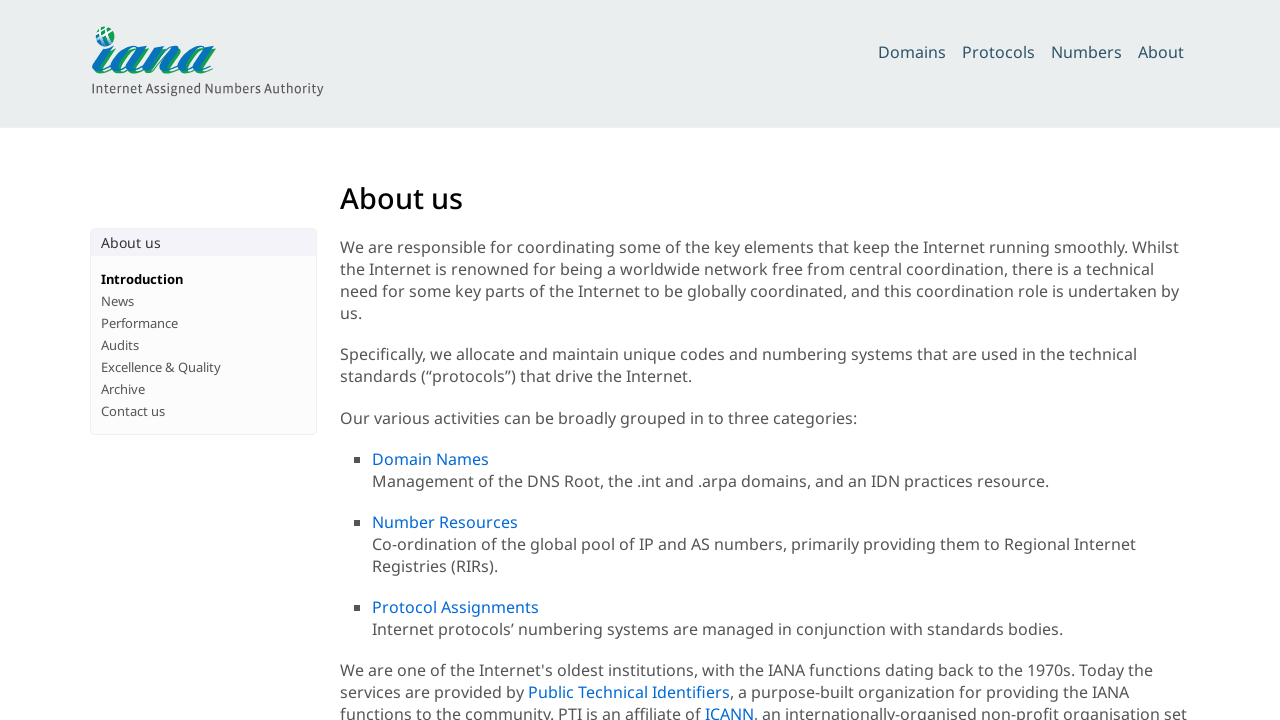

Waited 1 second
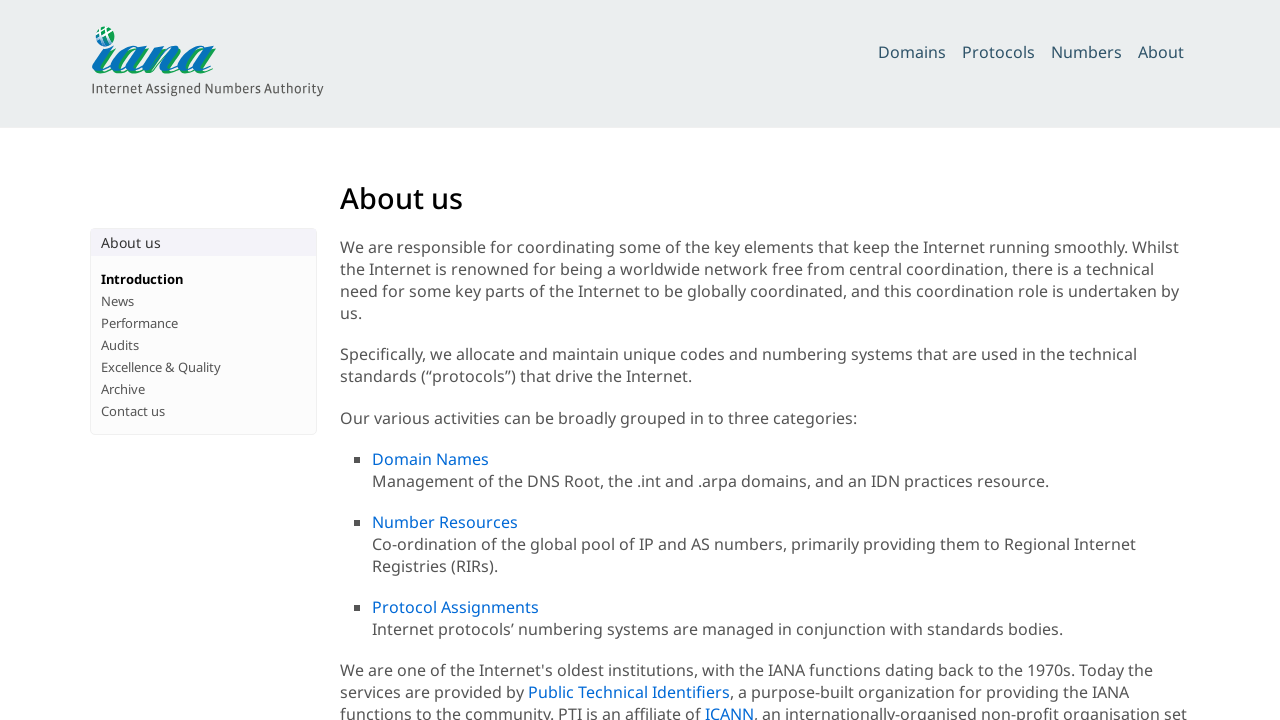

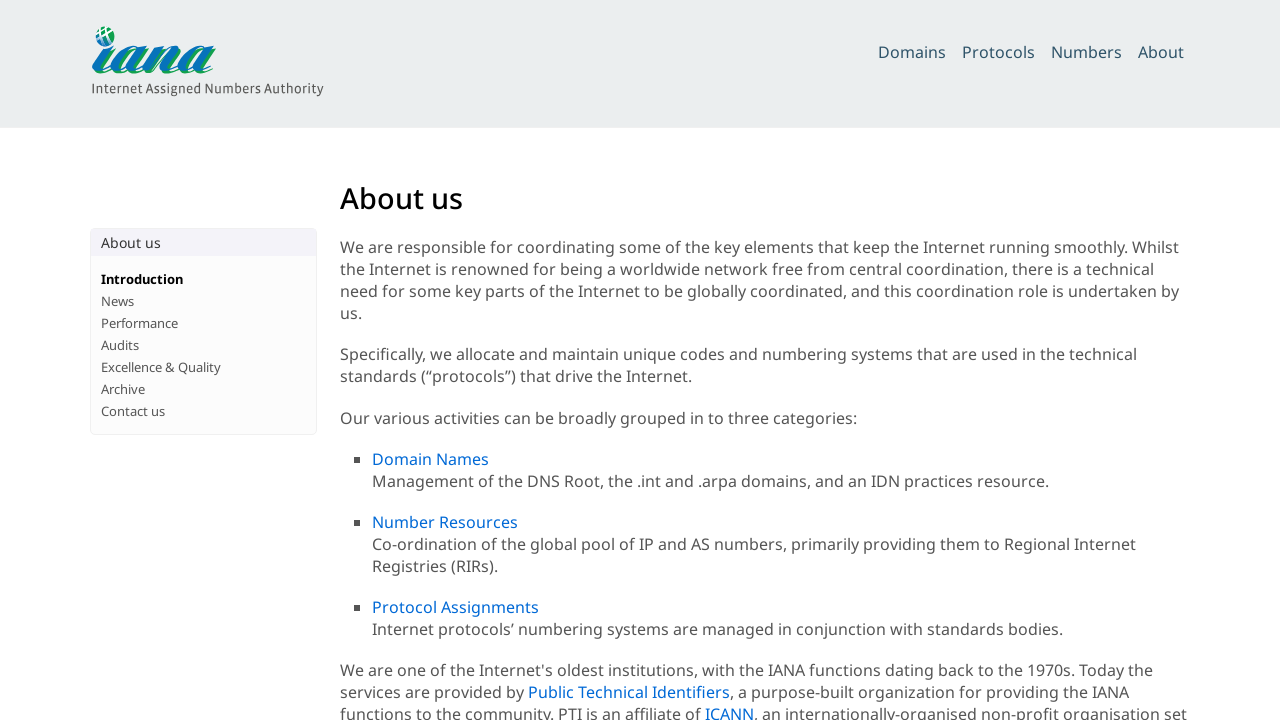